Tests dynamic element interaction by clicking a reveal button and filling the revealed hidden input field

Starting URL: https://www.selenium.dev/selenium/web/dynamic.html

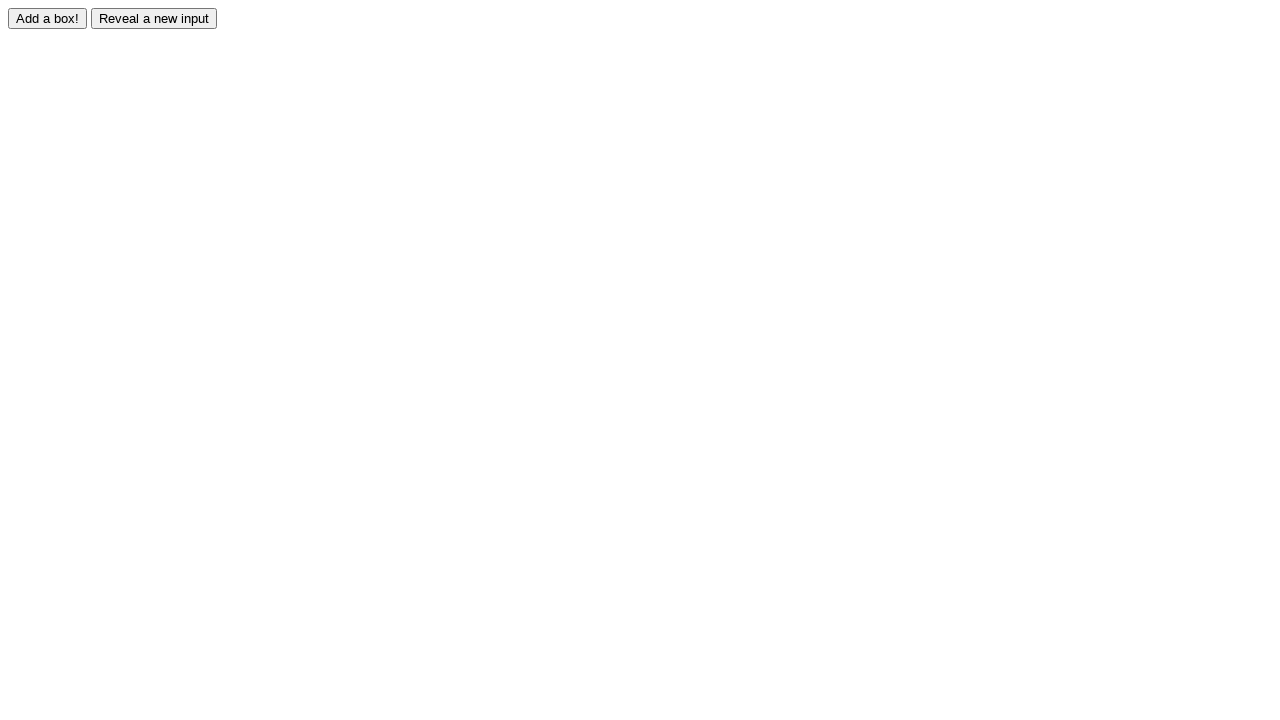

Clicked the reveal button to show hidden input field at (154, 18) on xpath=//input[@id='reveal']
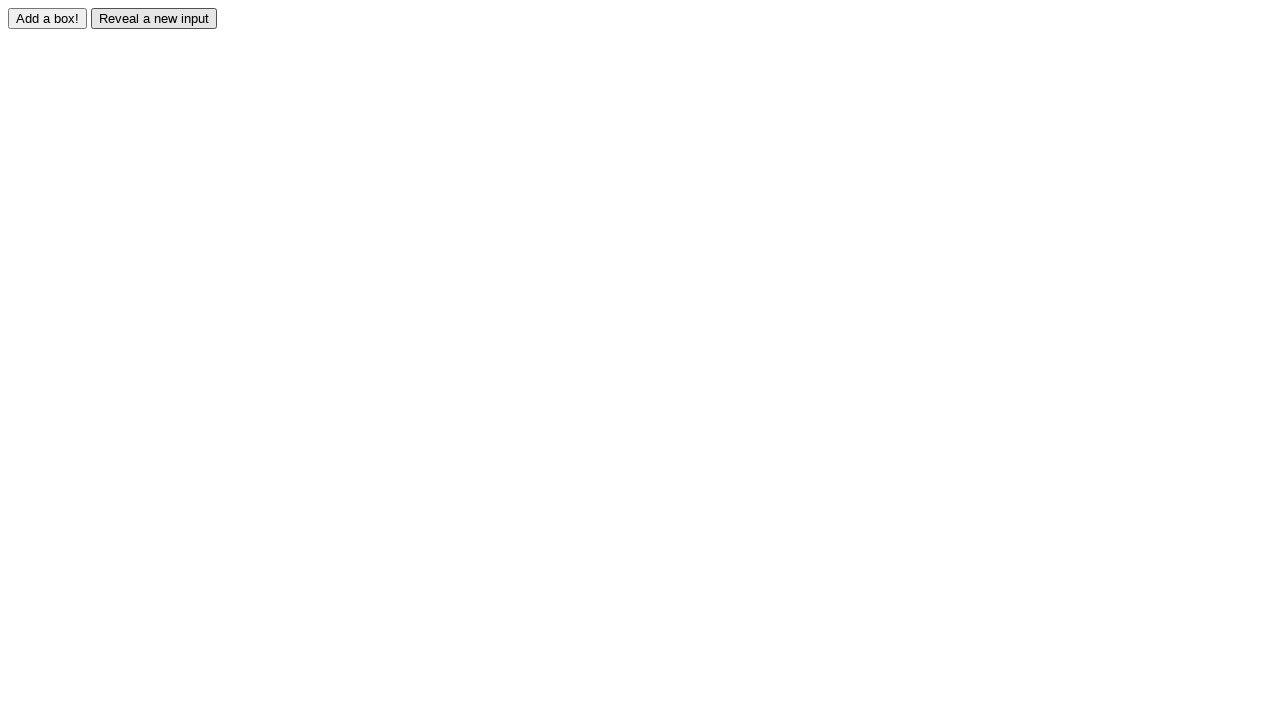

Hidden input field became visible and interactable
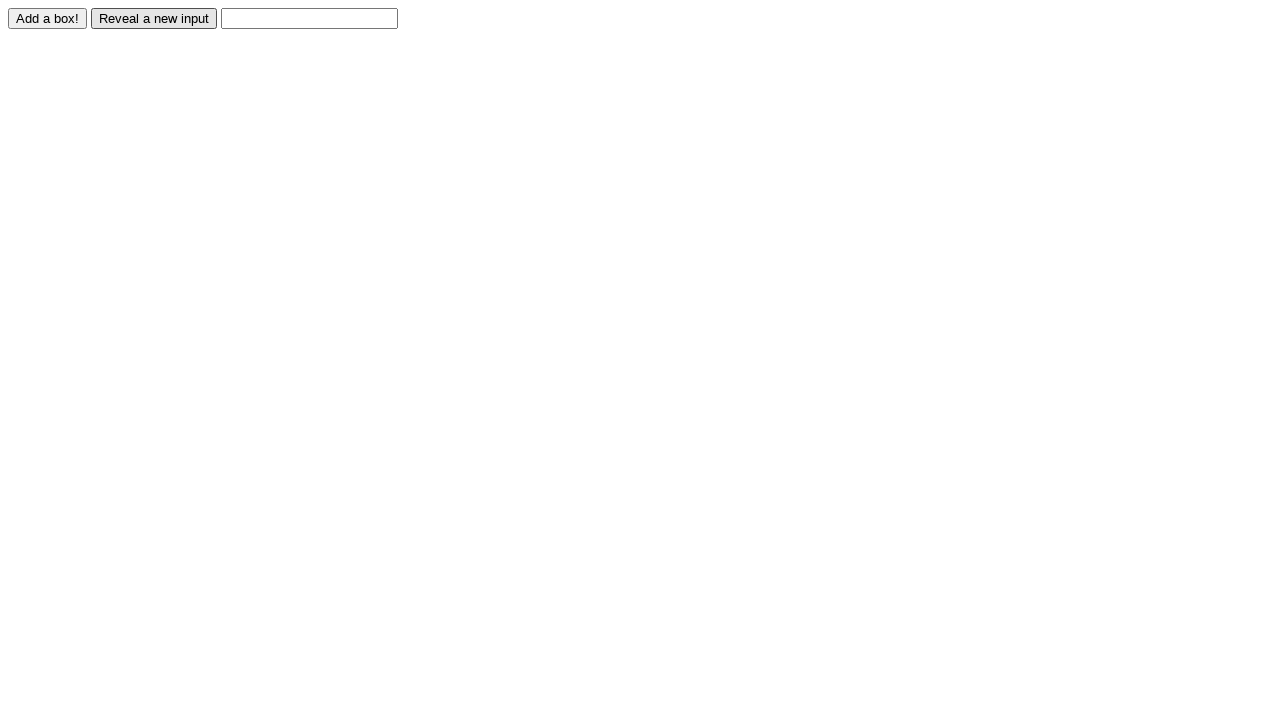

Filled revealed input field with 'You found me!' on xpath=//input[@id='revealed']
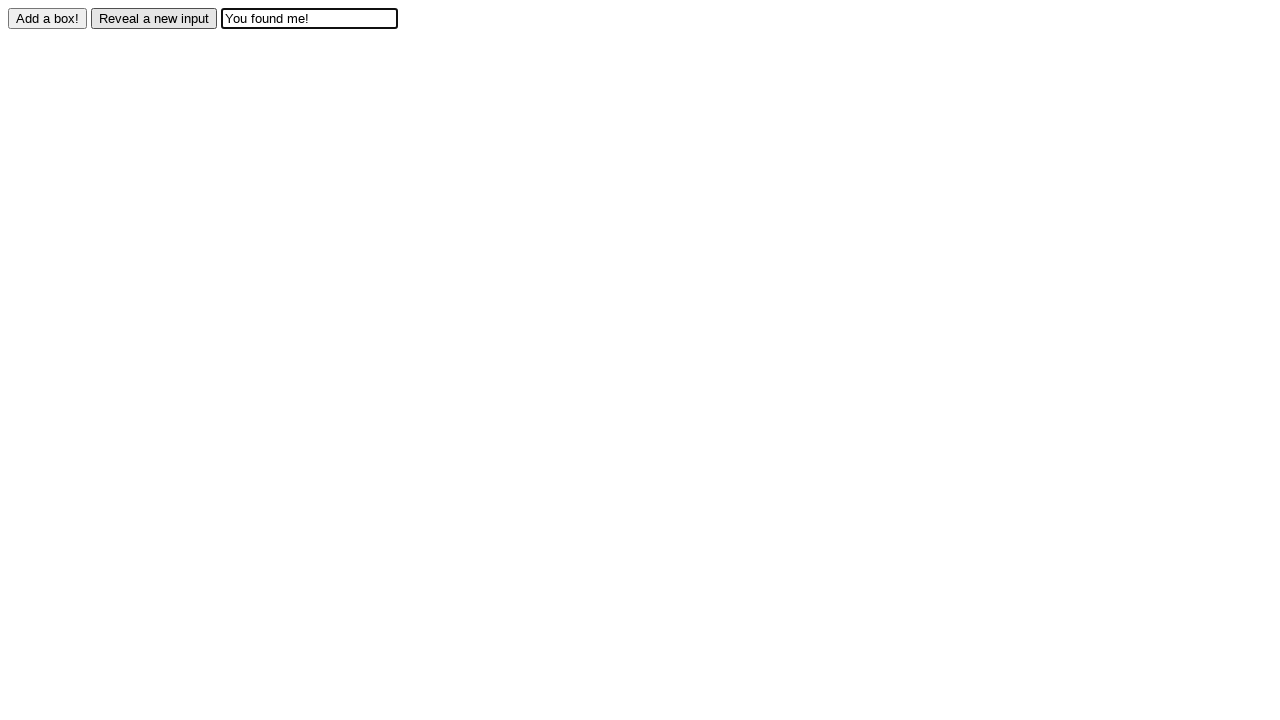

Retrieved input value for verification
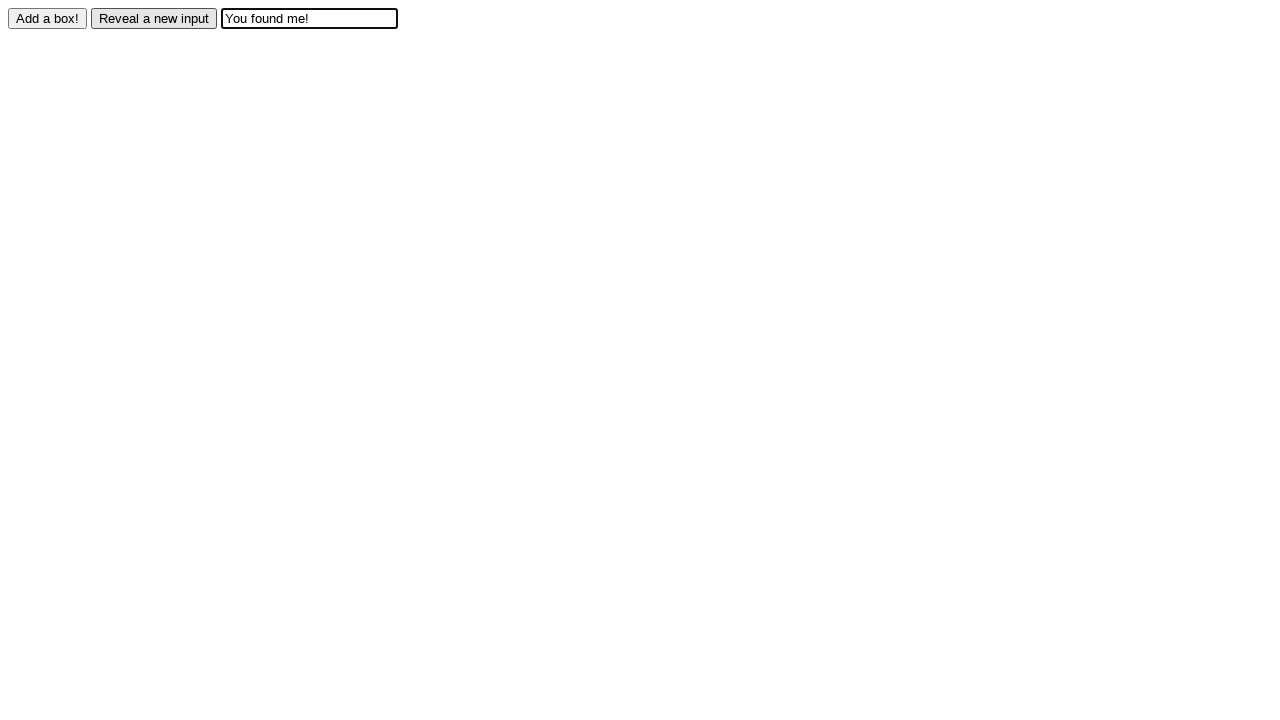

Verified input value matches expected text 'You found me!'
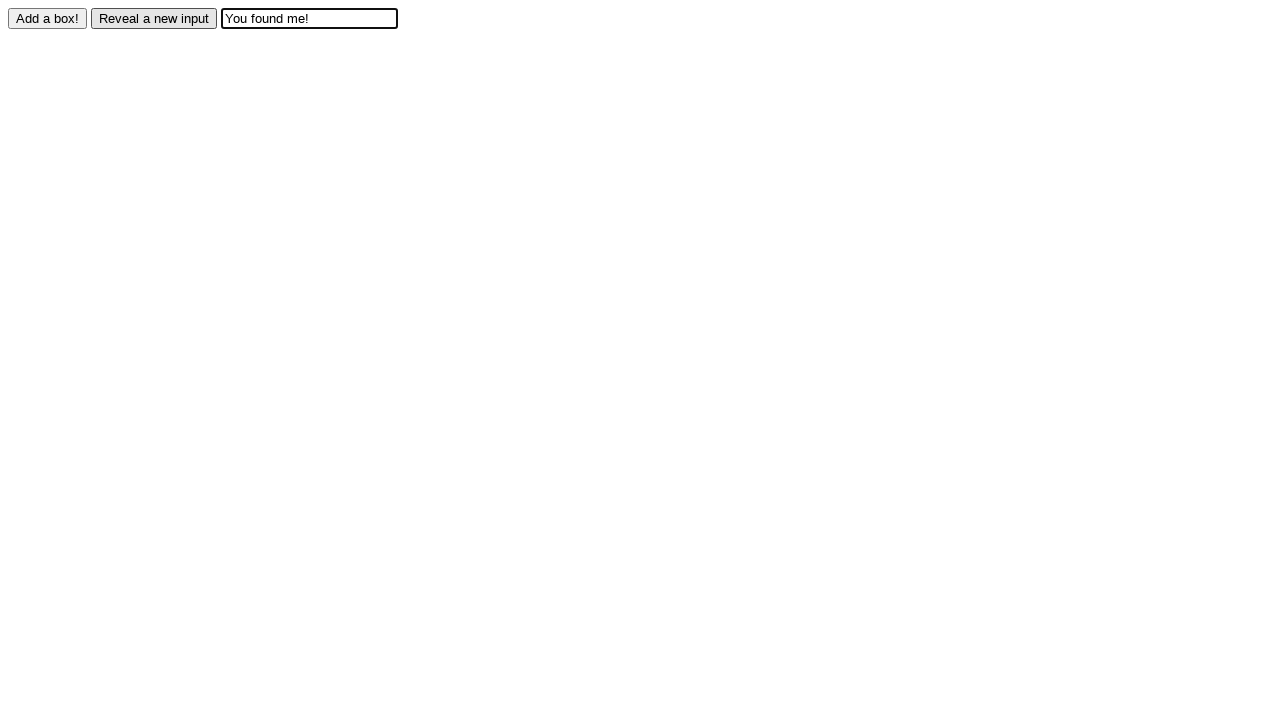

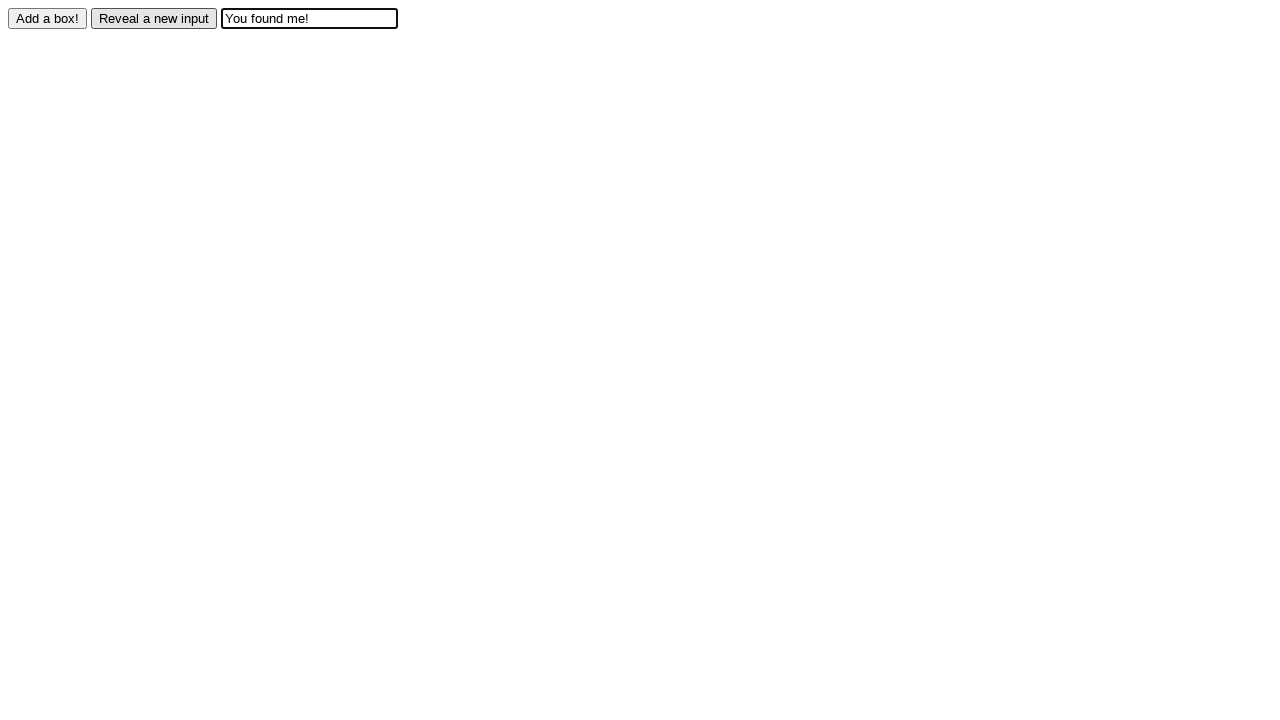